Tests finding and filling a username field using XPath with combined attributes (type and name)

Starting URL: https://classic.freecrm.com/

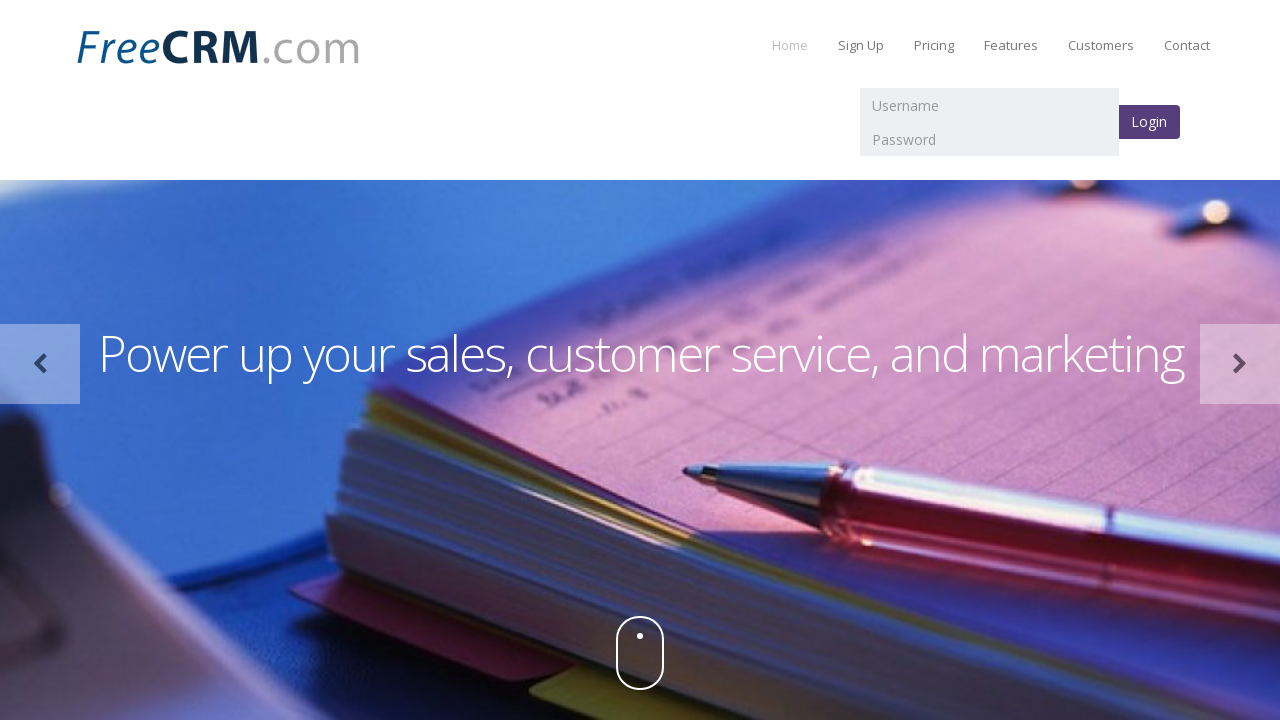

Waited for preloader to disappear
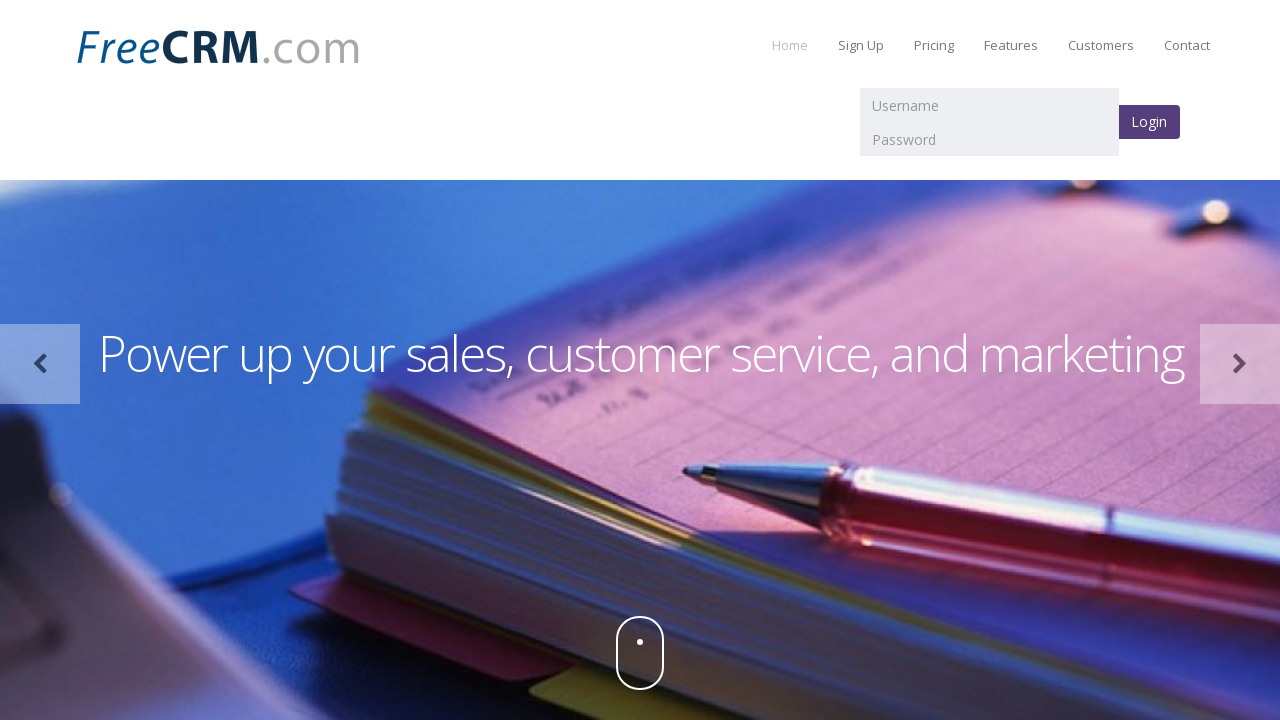

Filled username field with 'testuser2024' using XPath with combined attributes (type and name) on //input[@type='text' and @name='username']
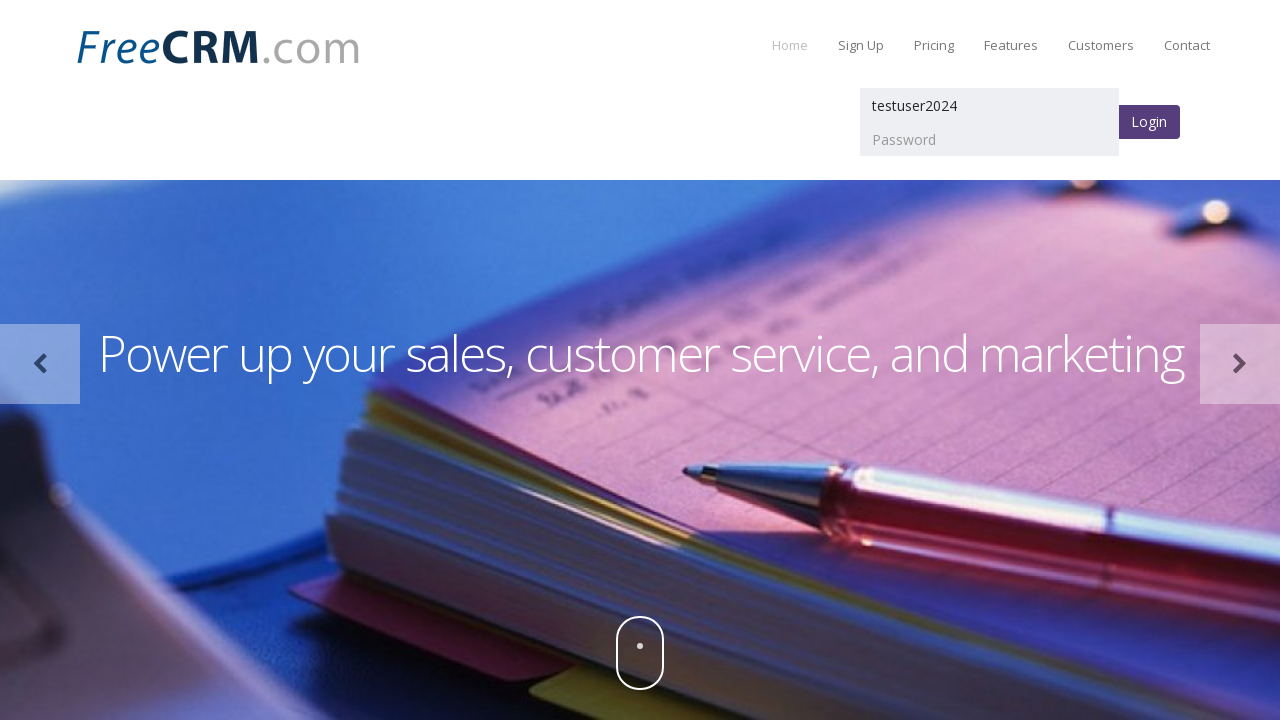

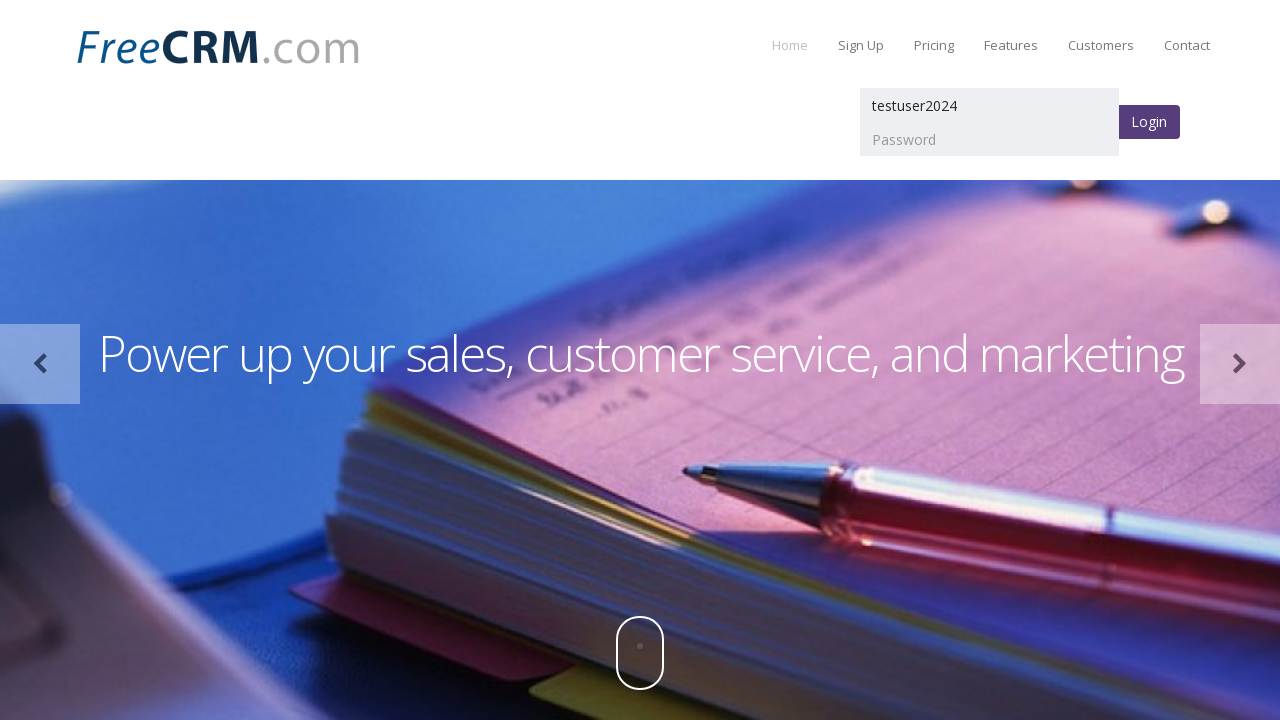